Tests keyboard interactions including double-click and copy operation using Control+C

Starting URL: https://the-internet.herokuapp.com/key_presses

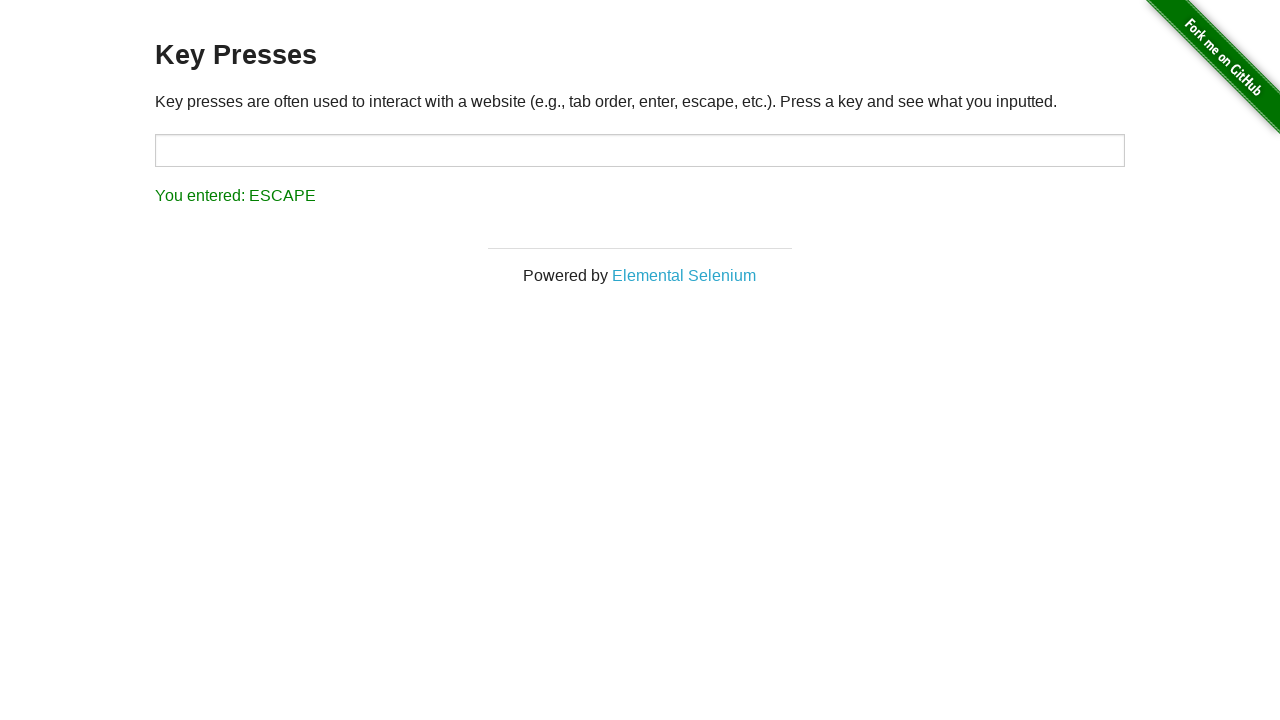

Located the paragraph element in the example section
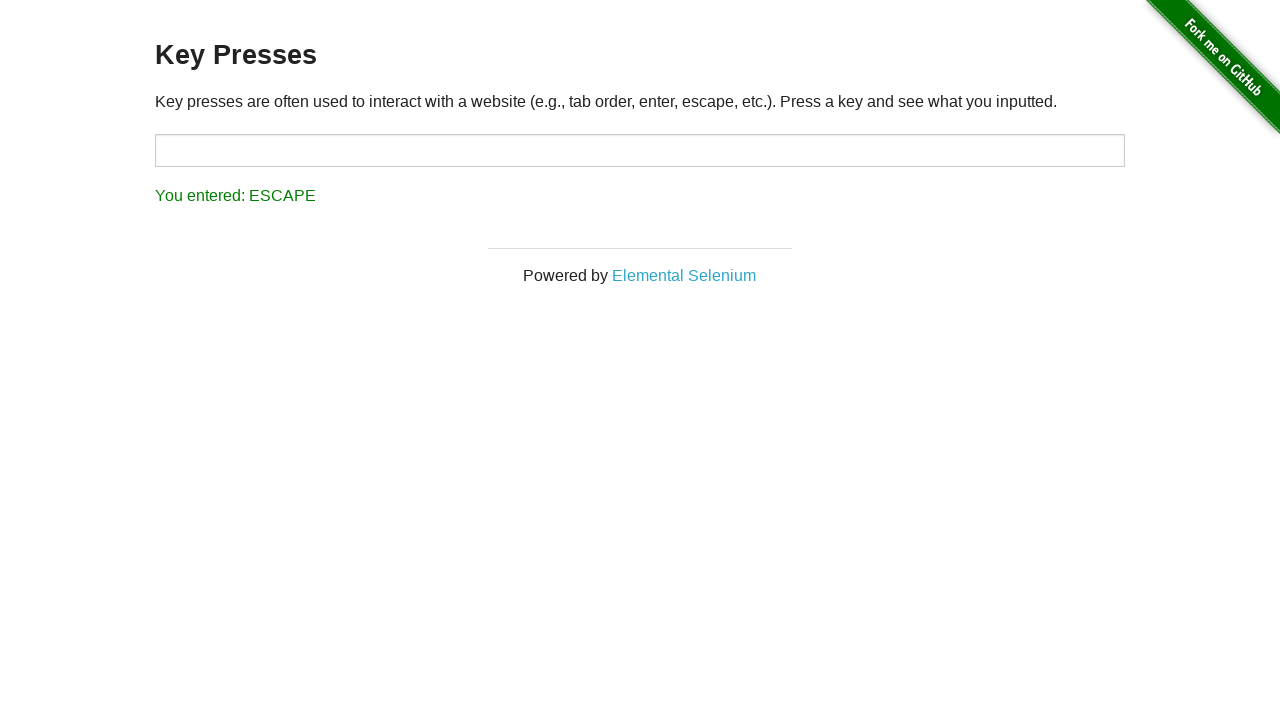

Waited 1 second for page to stabilize
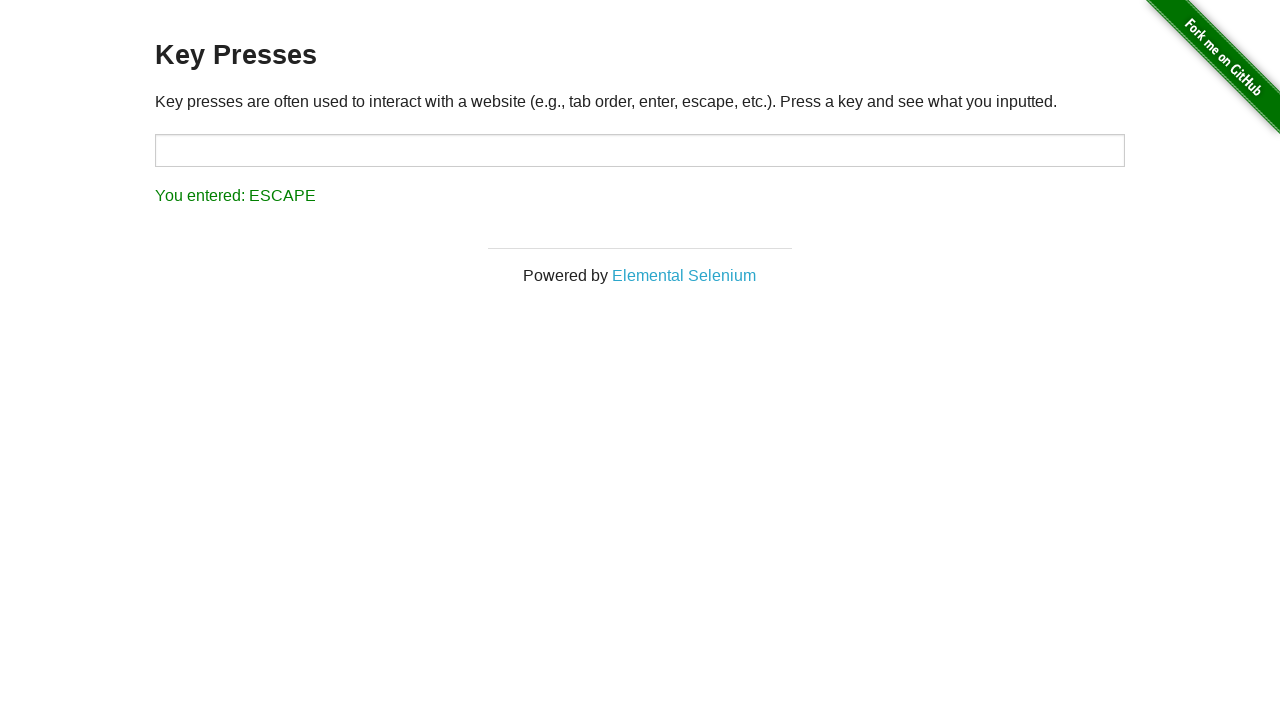

Double-clicked the paragraph element at (640, 101) on xpath=//div[@class='example']/p[1]
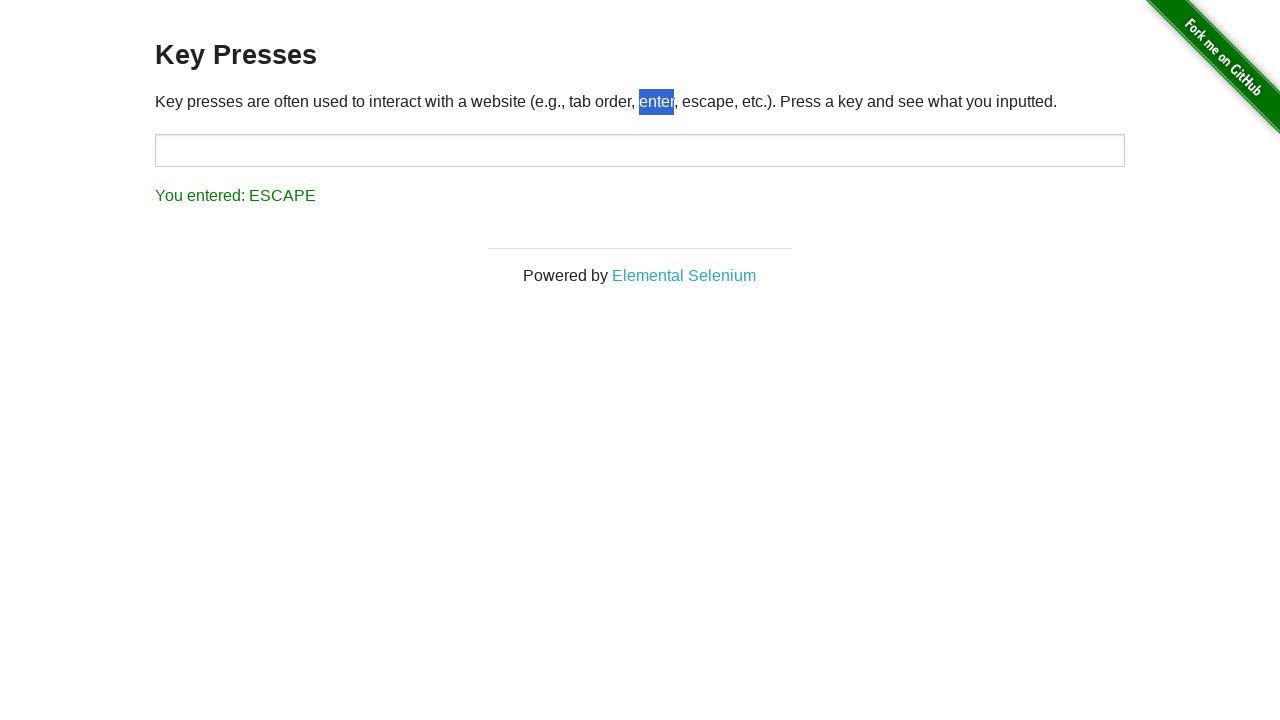

Waited 1 second after double-click
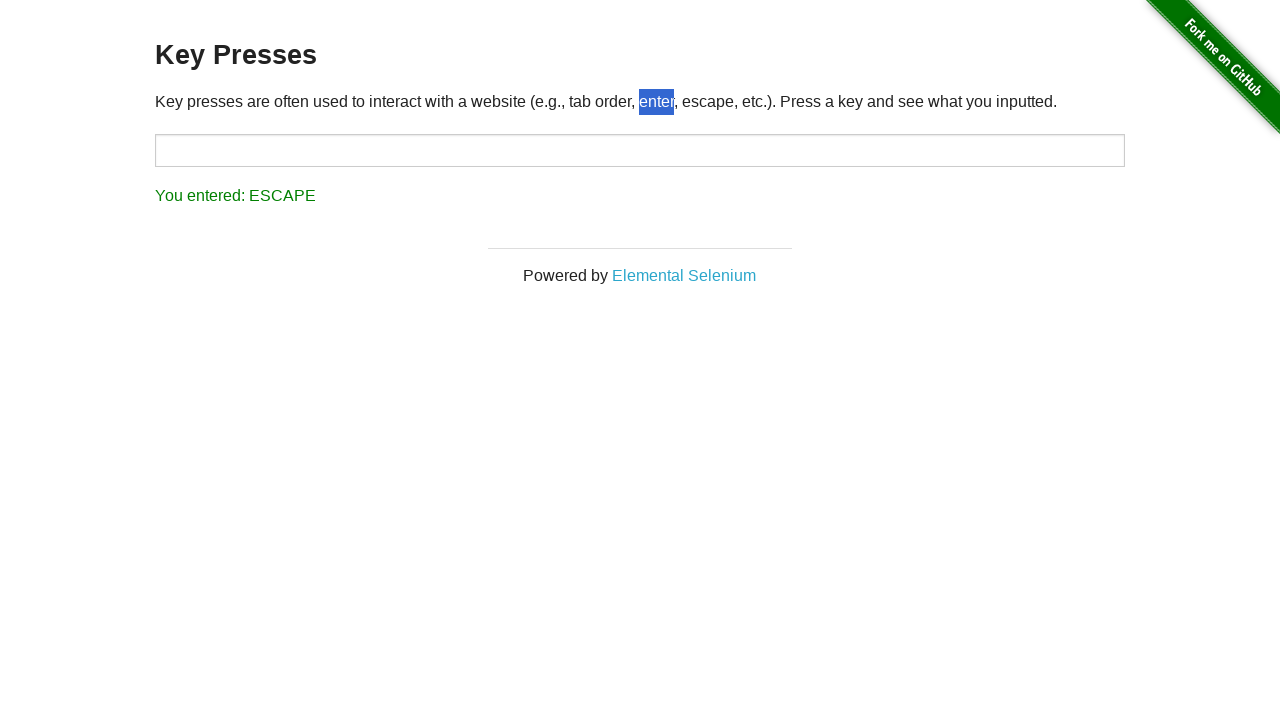

Clicked the paragraph element at (640, 101) on xpath=//div[@class='example']/p[1]
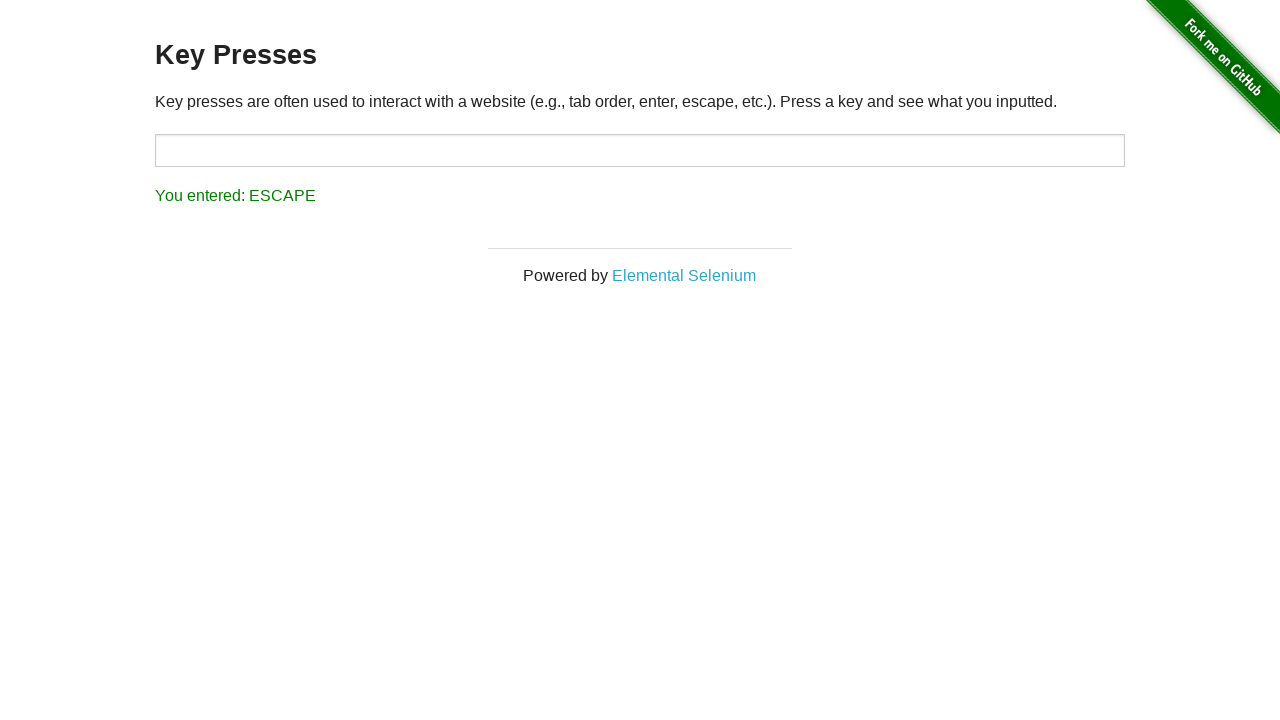

Pressed down Control key
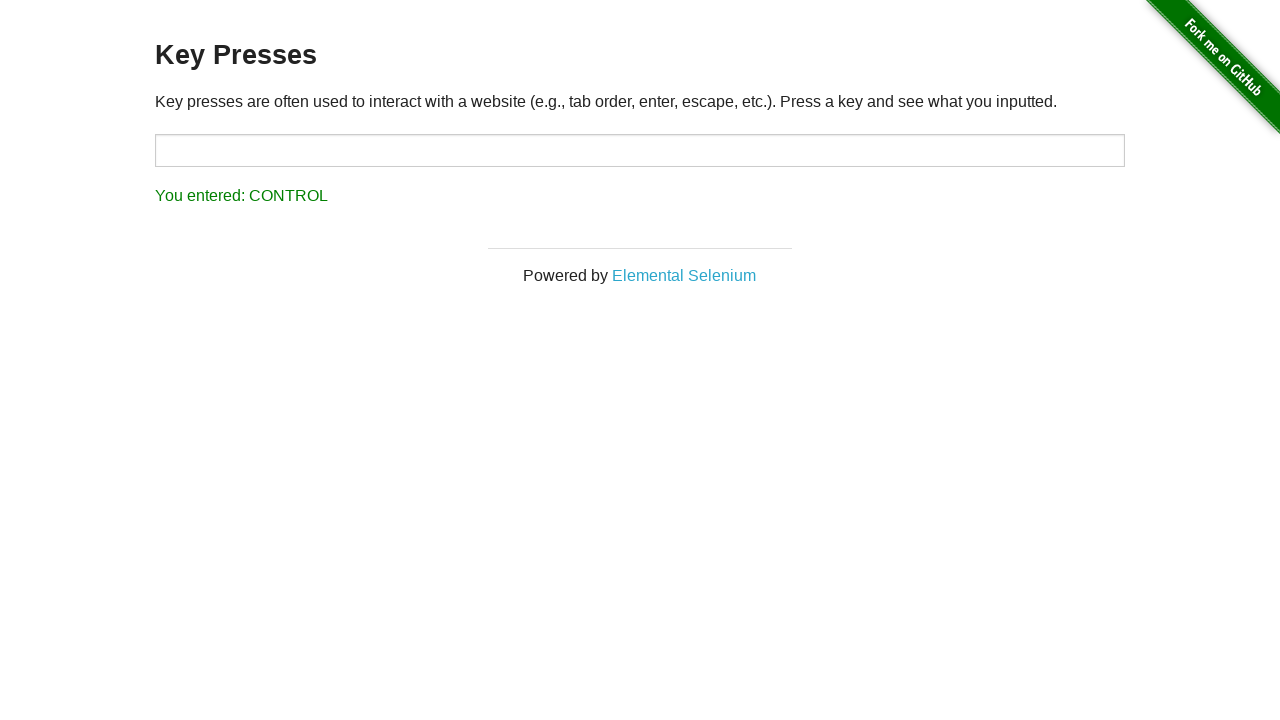

Pressed 'c' key to copy content
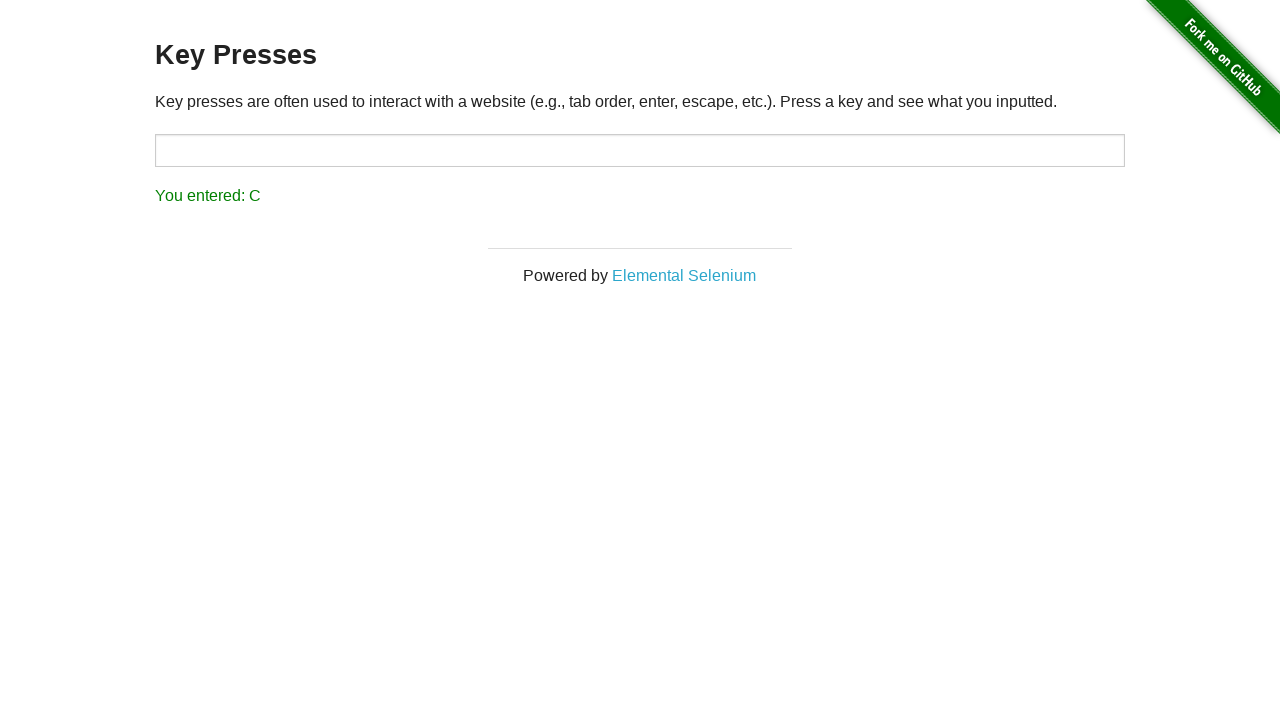

Released Control key, completing Control+C copy operation
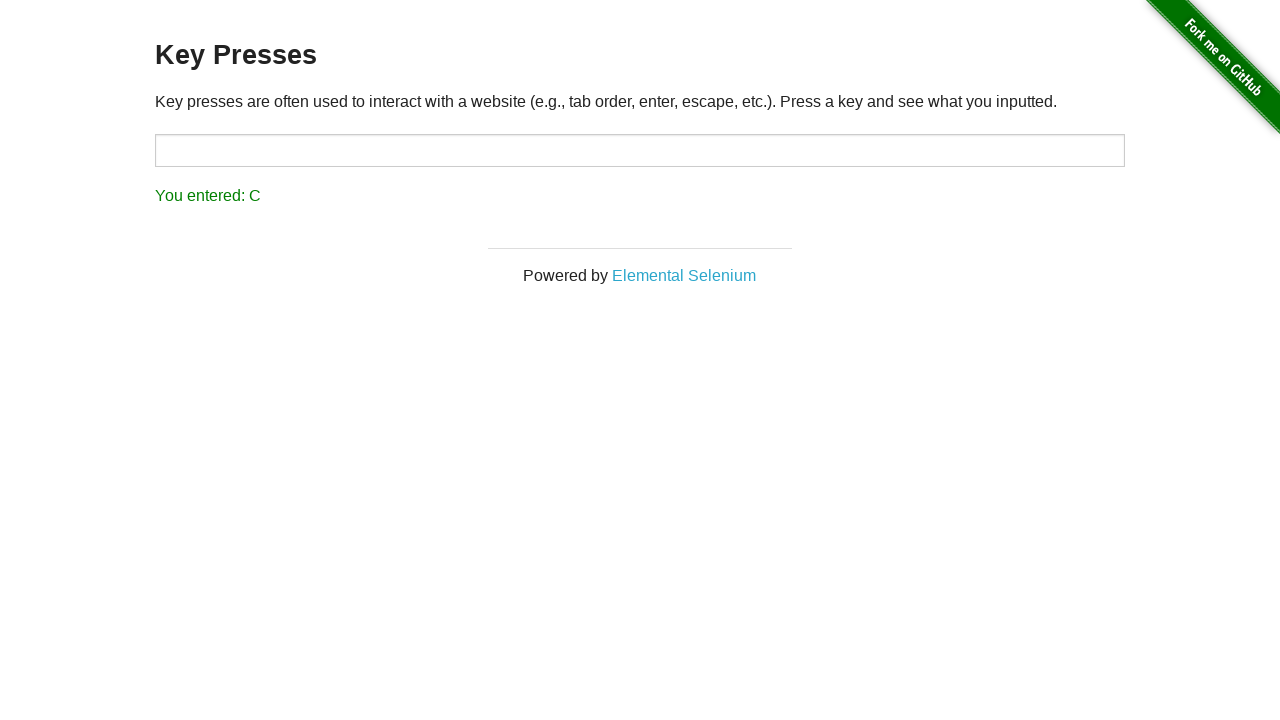

Located the target input field
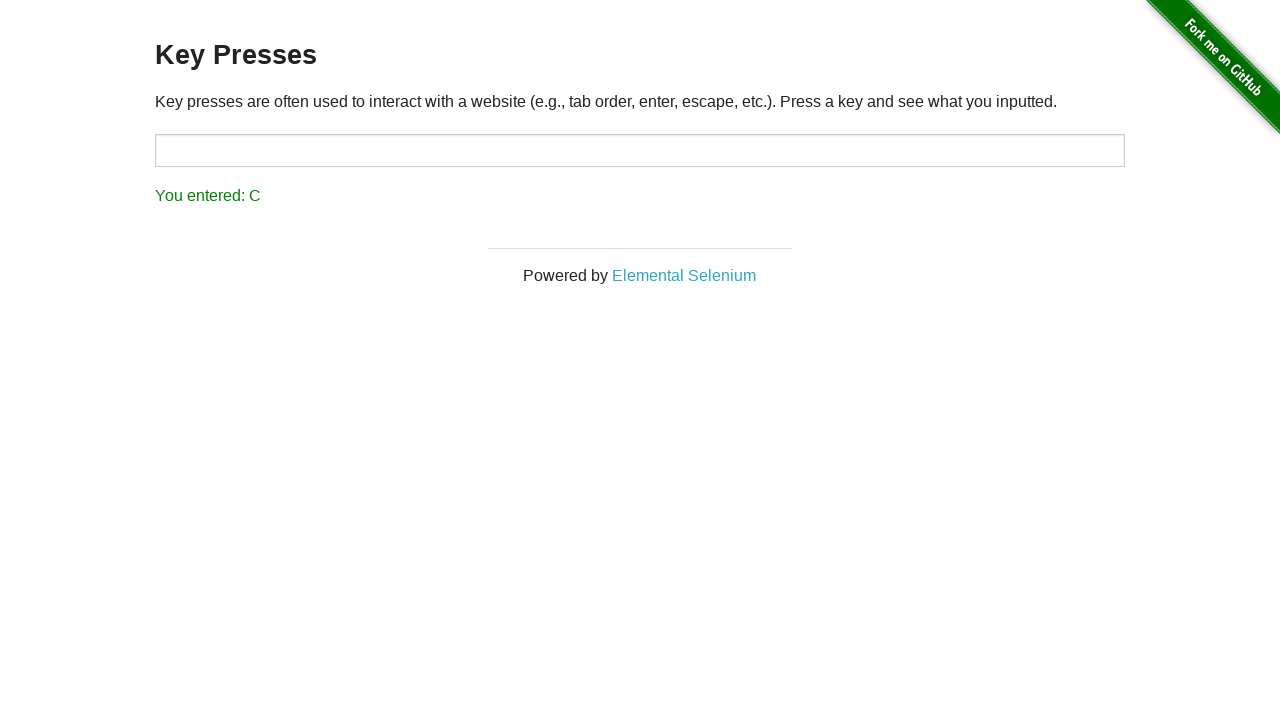

Waited 5 seconds for final timeout
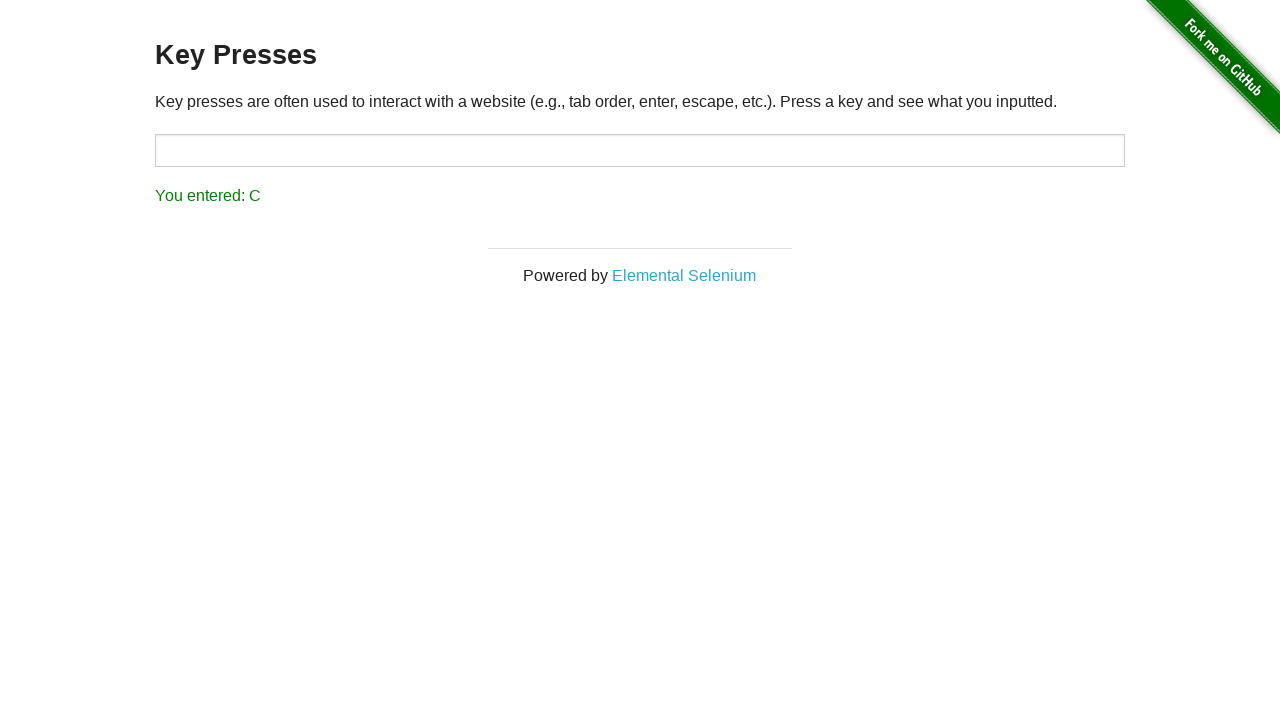

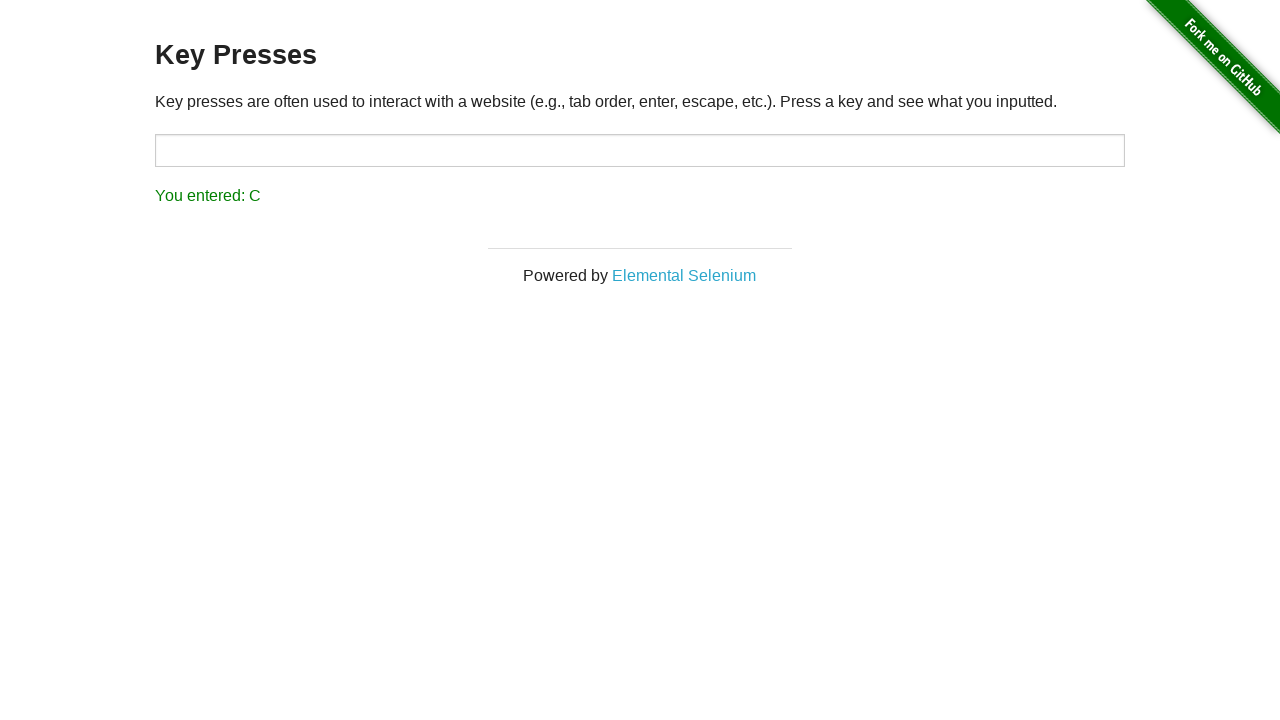